Tests clicking the YouTube social media link and verifying it opens in a new tab

Starting URL: https://opensource-demo.orangehrmlive.com/web/index.php/auth/login

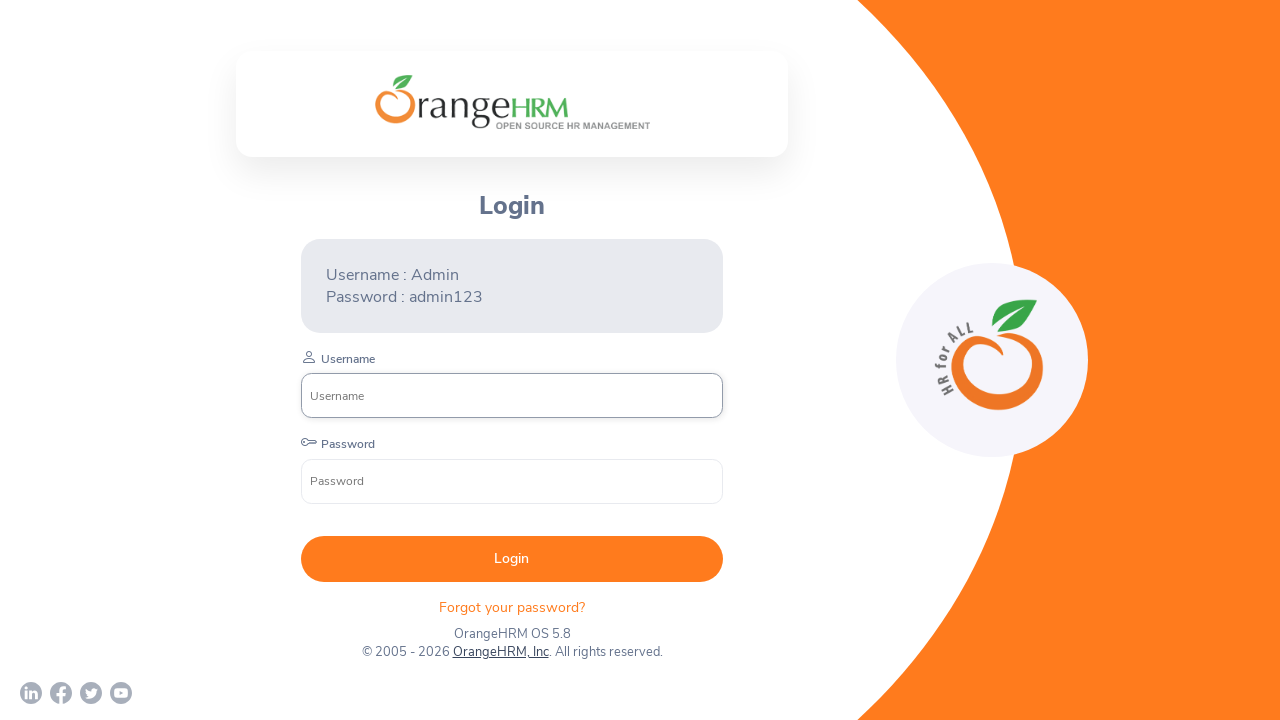

Clicked YouTube social media link at (121, 693) on a[href*='youtube.com']
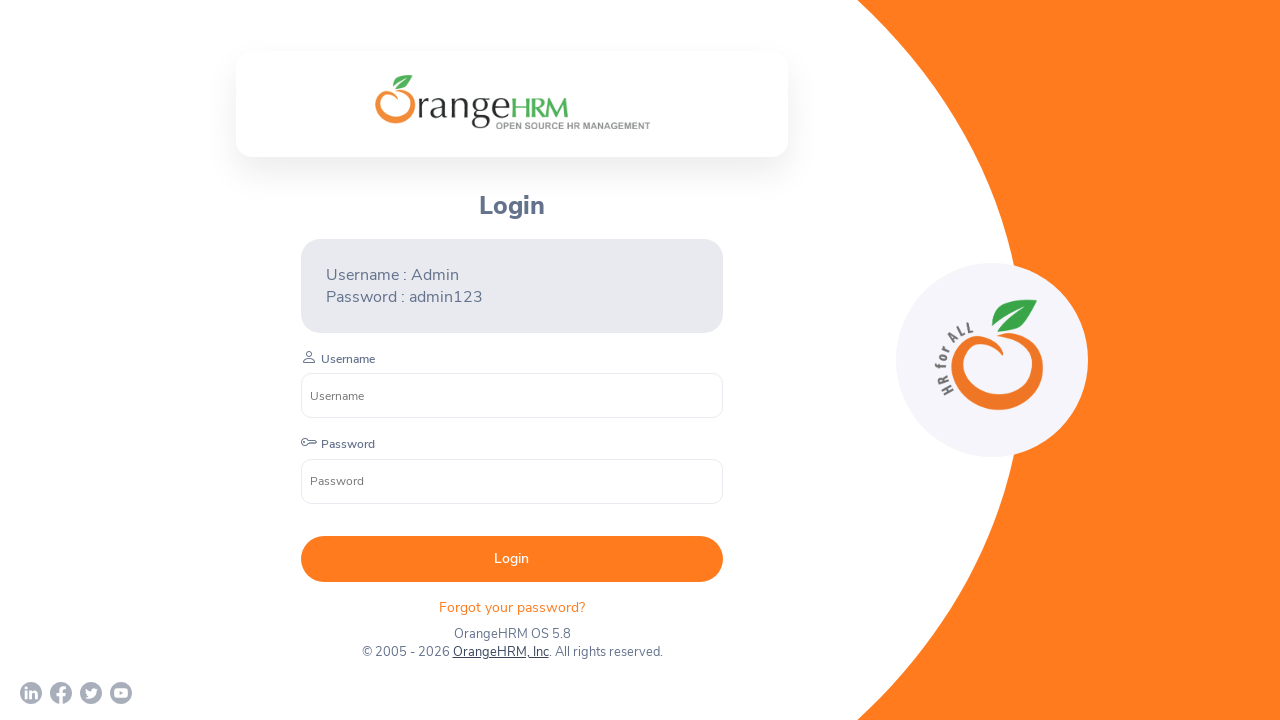

YouTube opened in new tab
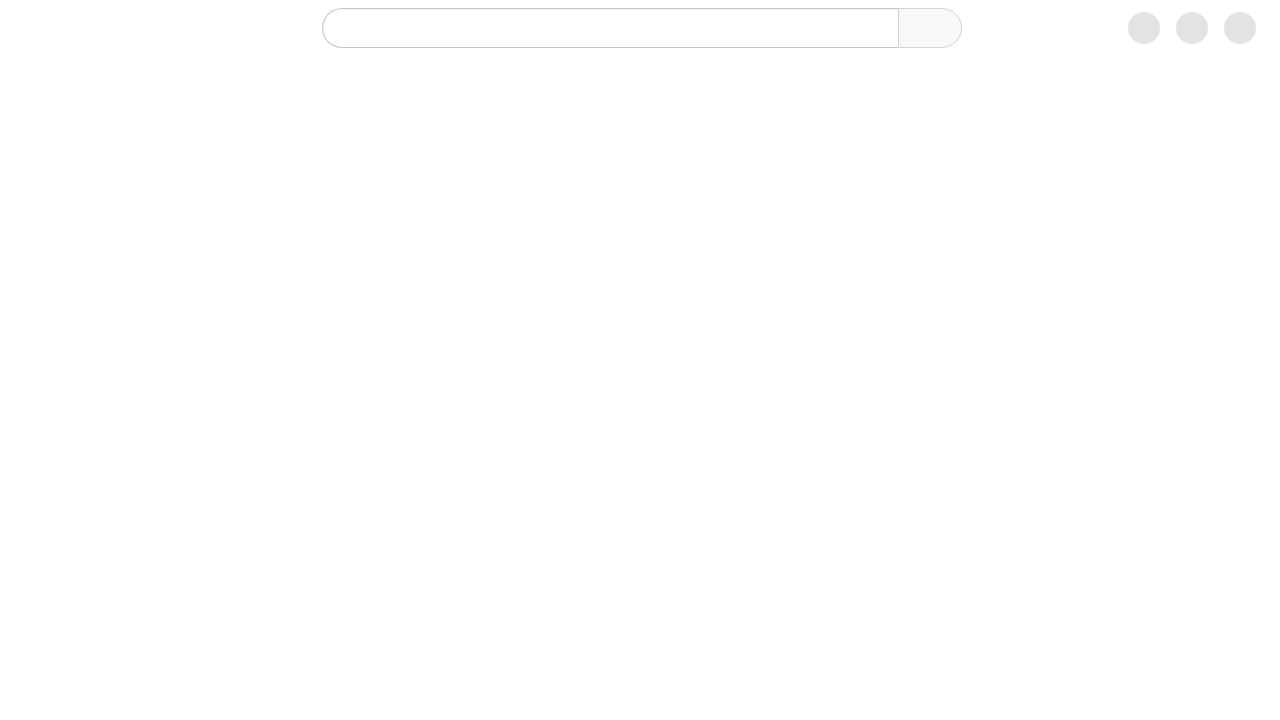

YouTube page loaded successfully
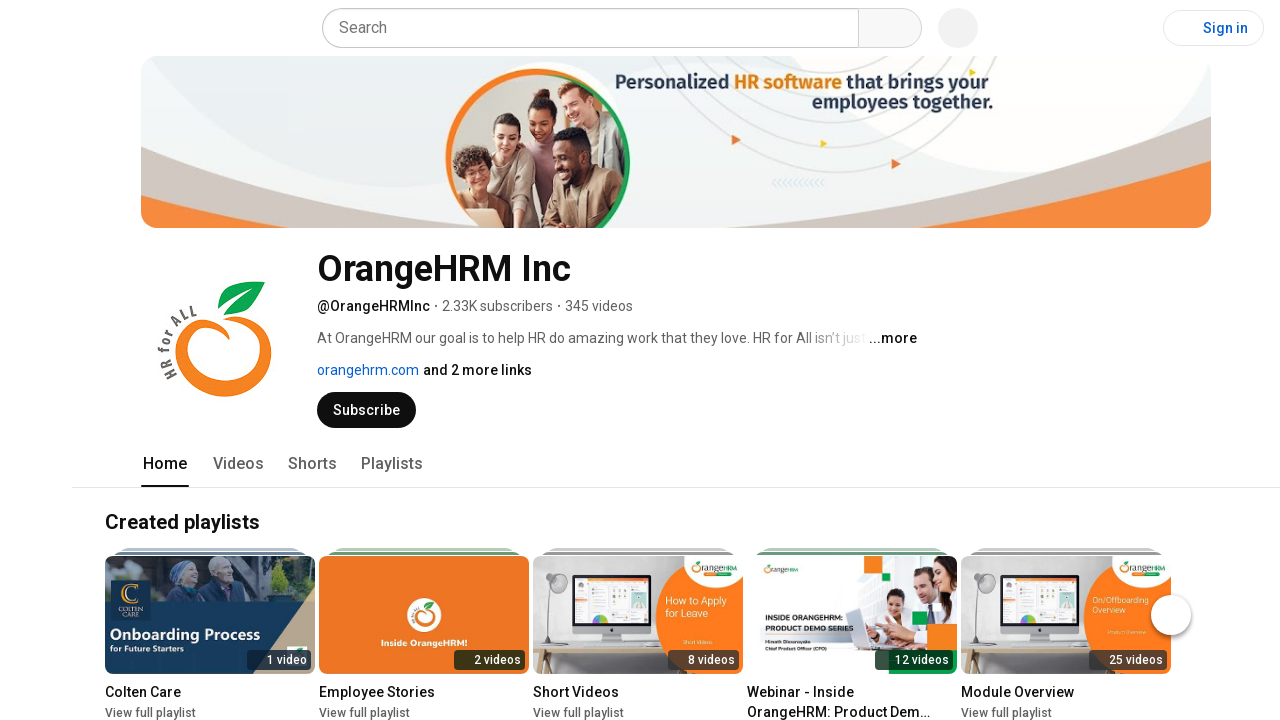

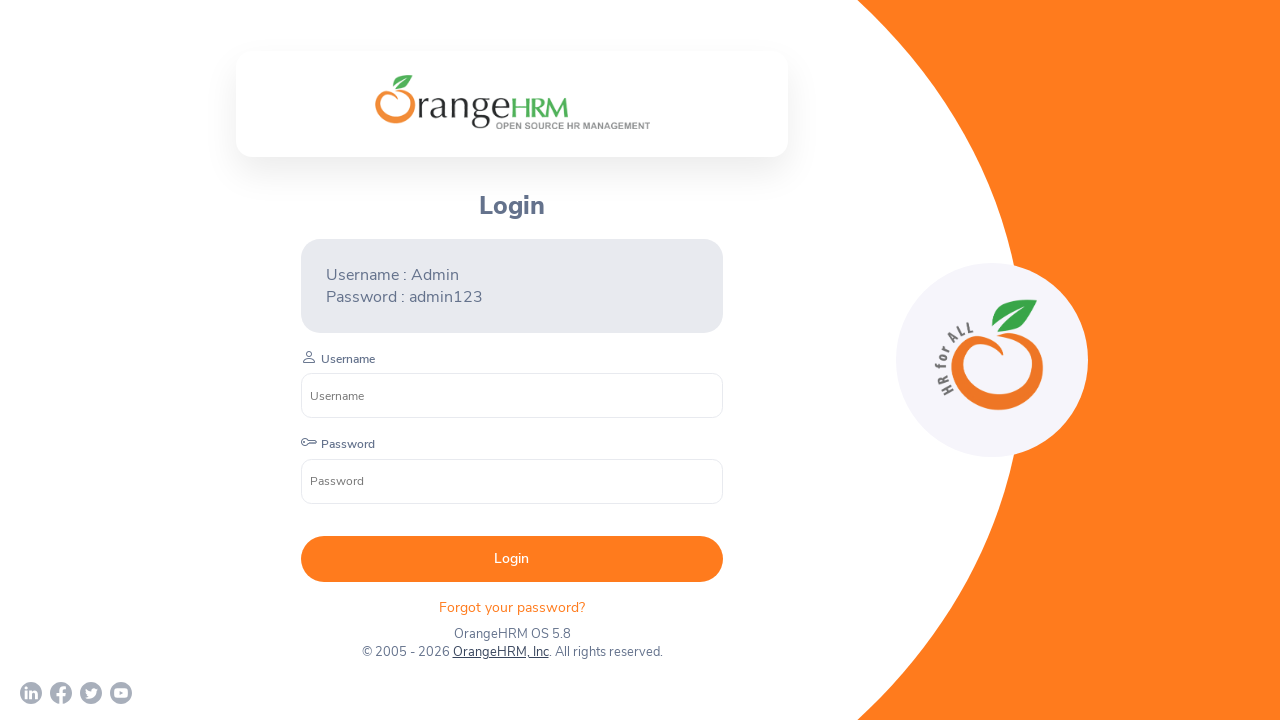